Checks if the Get Started button is clickable on the WebdriverIO homepage

Starting URL: https://webdriver.io/

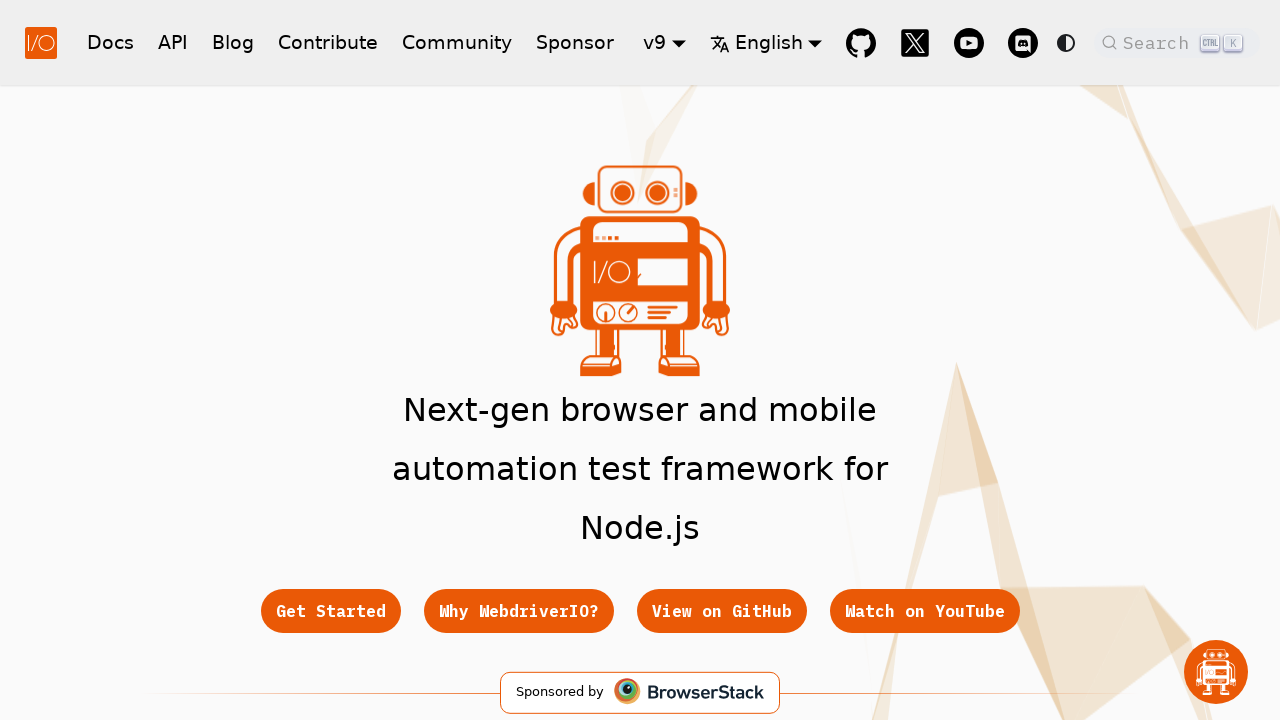

Navigated to WebdriverIO homepage
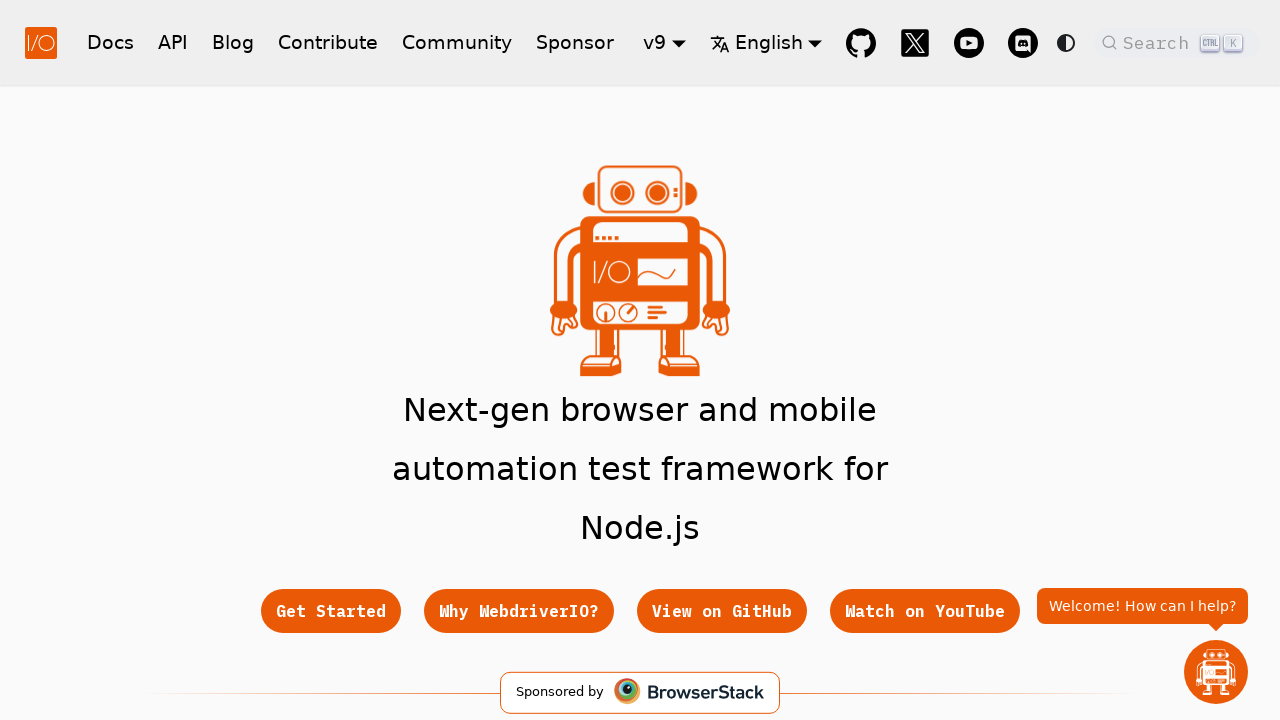

Located Get Started button
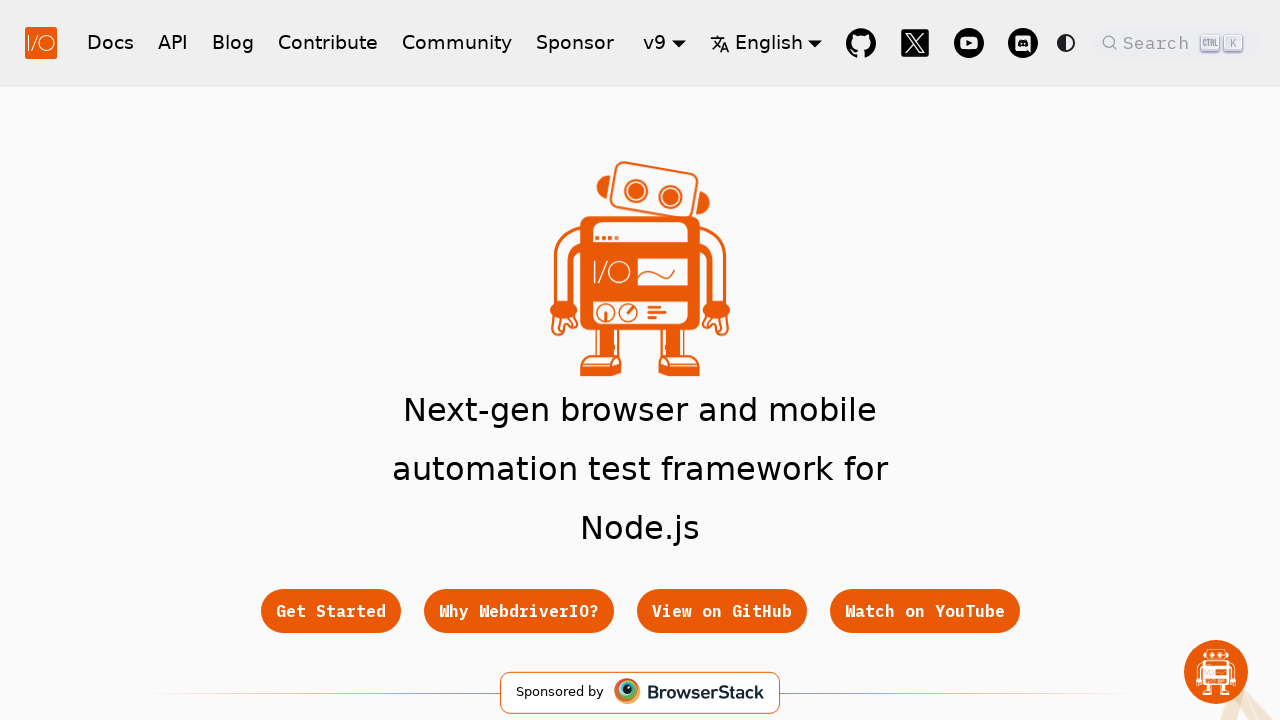

Checked if Get Started button is enabled and visible
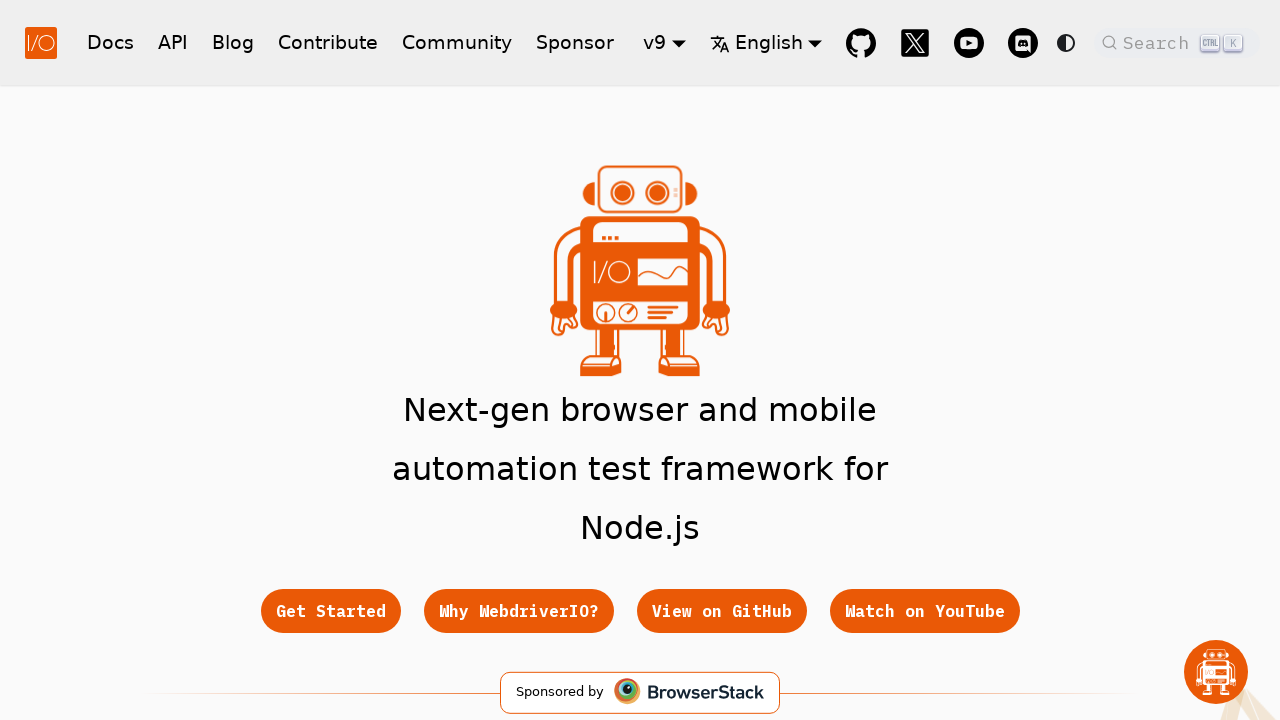

Printed clickability result: True
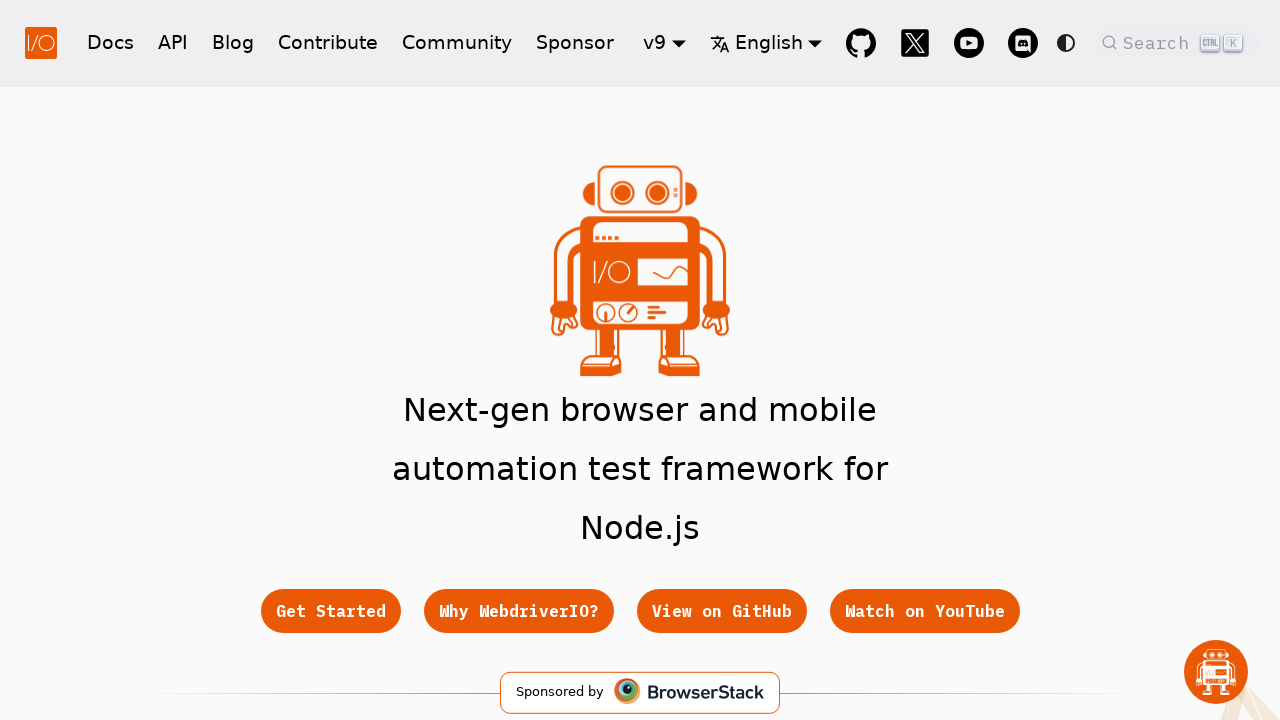

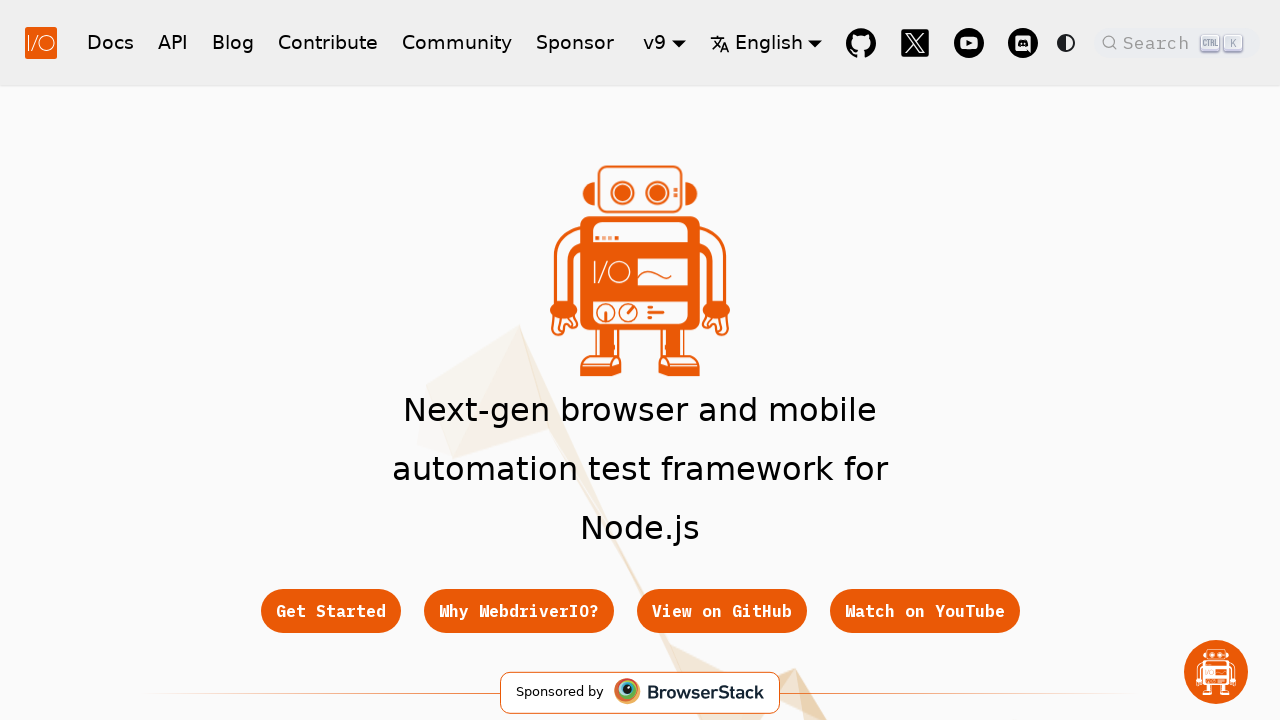